Tests right-click context menu functionality by performing a context click on an image and selecting a menu item

Starting URL: http://deluxe-menu.com/popup-mode-sample.html

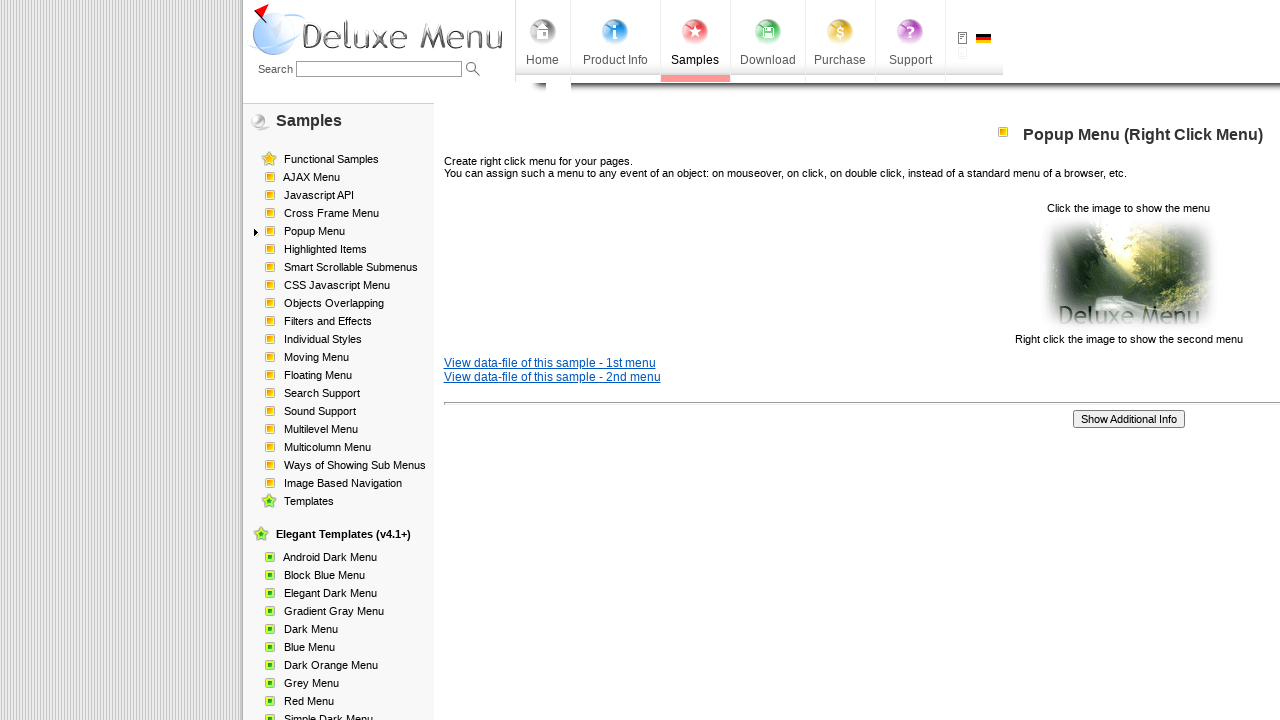

Located image element for right-click testing
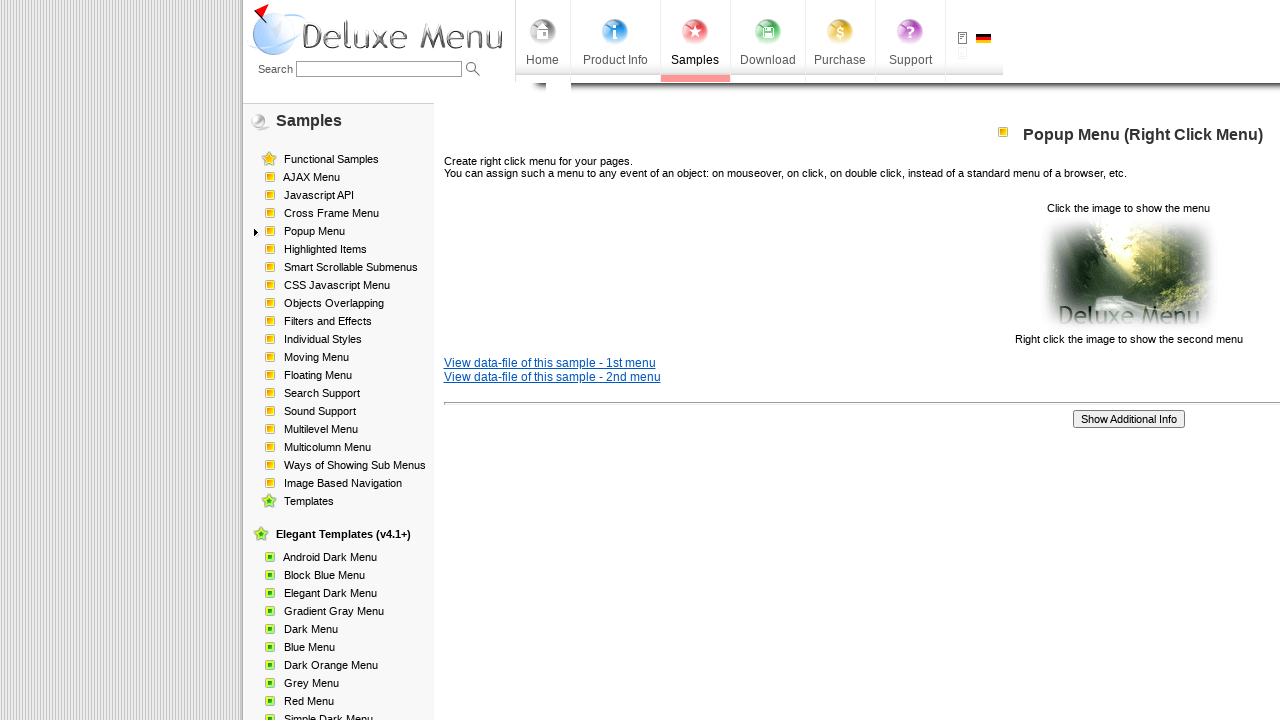

Right-clicked on image element to open context menu at (1128, 274) on xpath=//tbody/tr[1]/td[3]/p[2]/img[1]
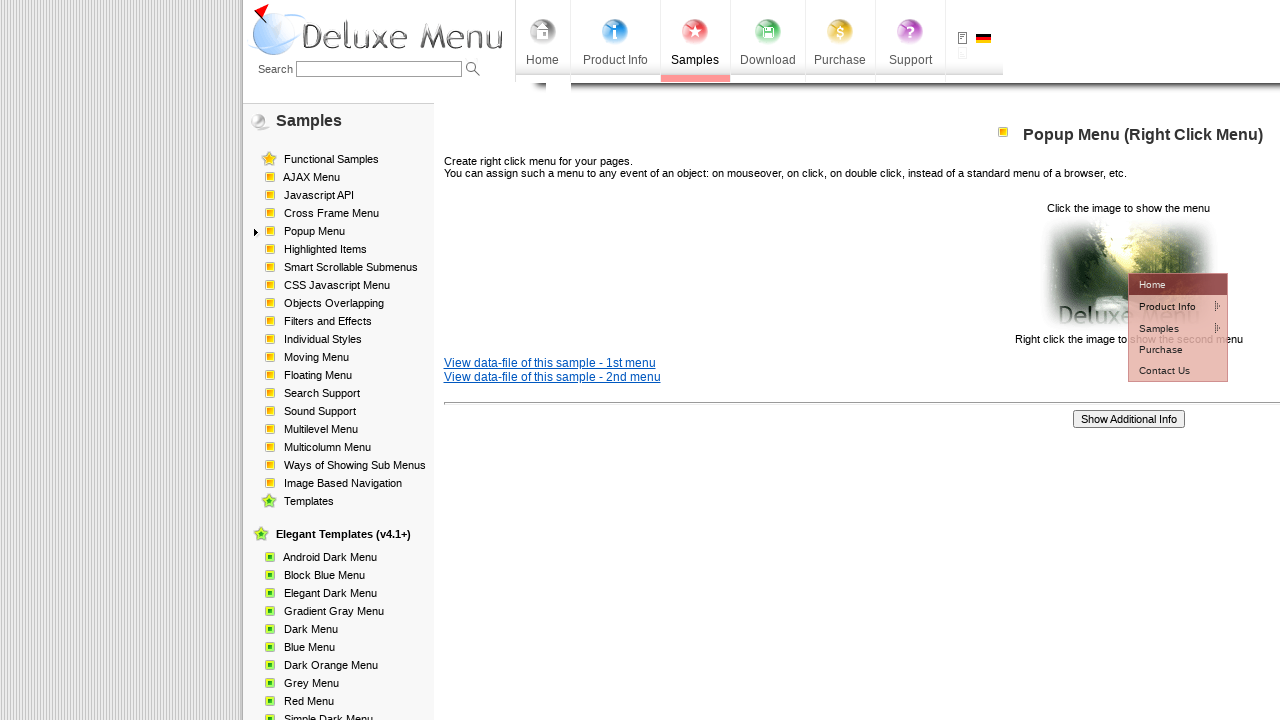

Clicked on context menu item at (1165, 306) on xpath=//td[@id='dm2m1i1tdT']
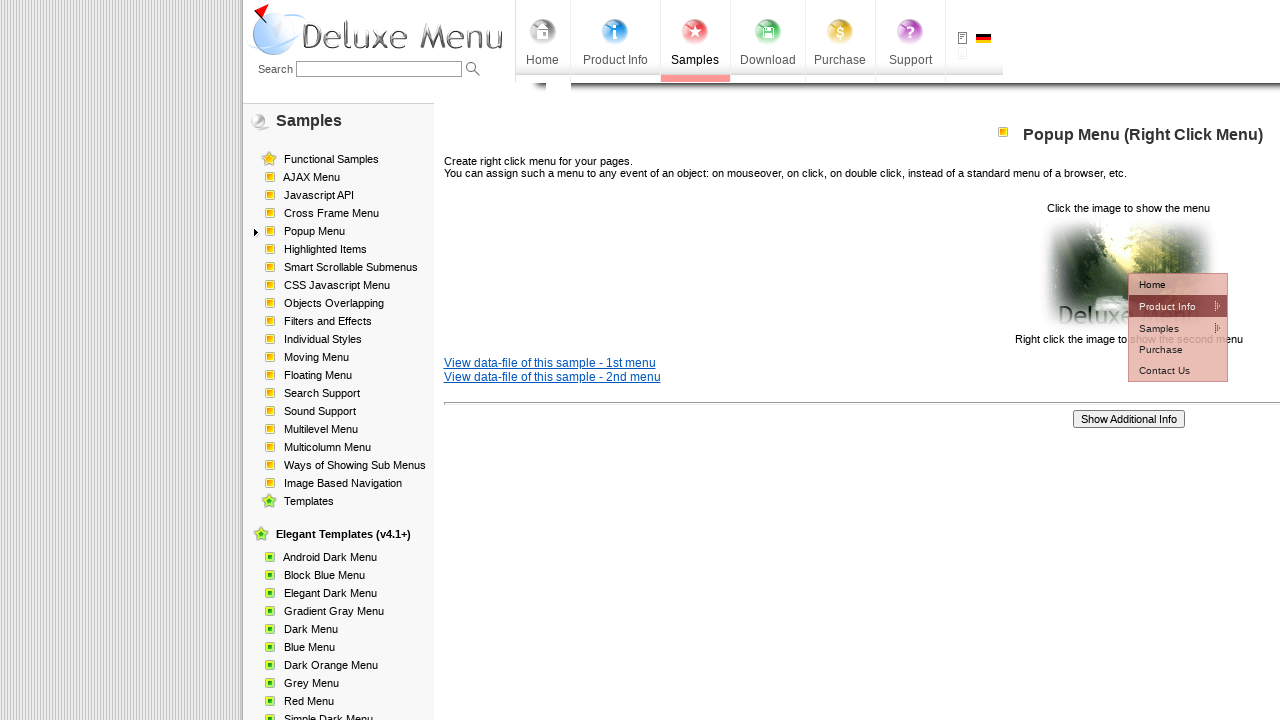

Waited for action to complete
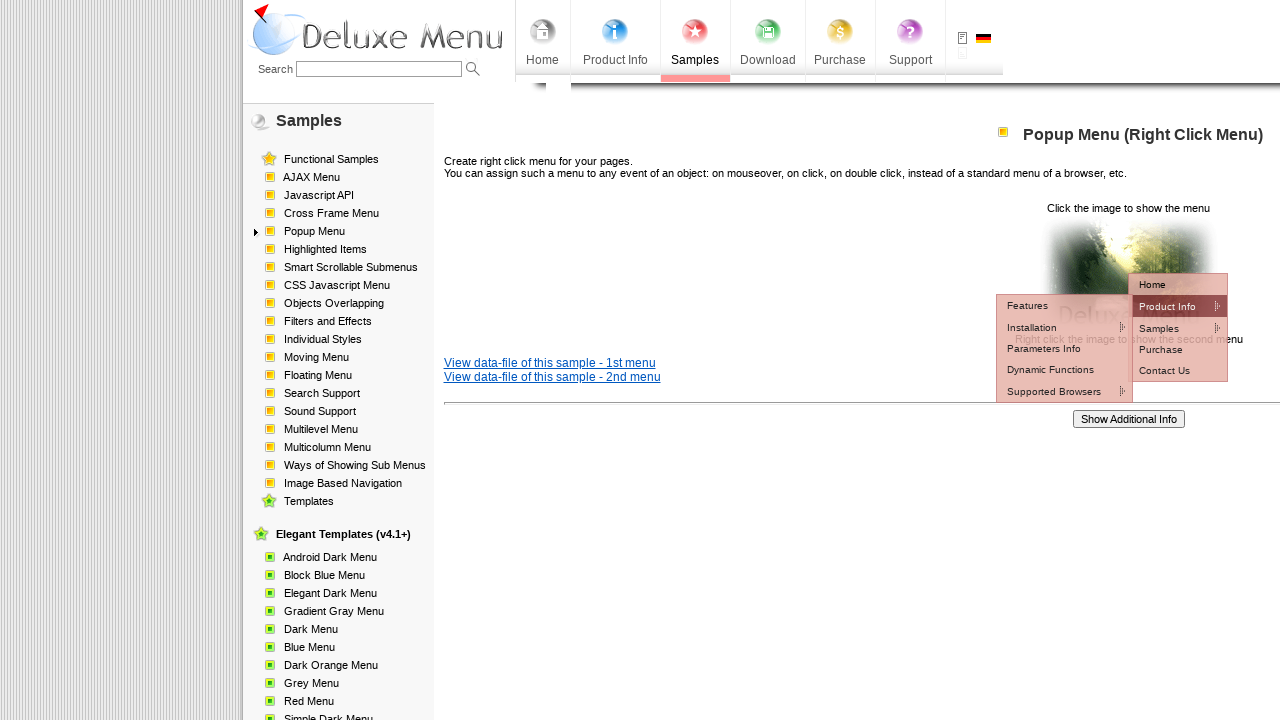

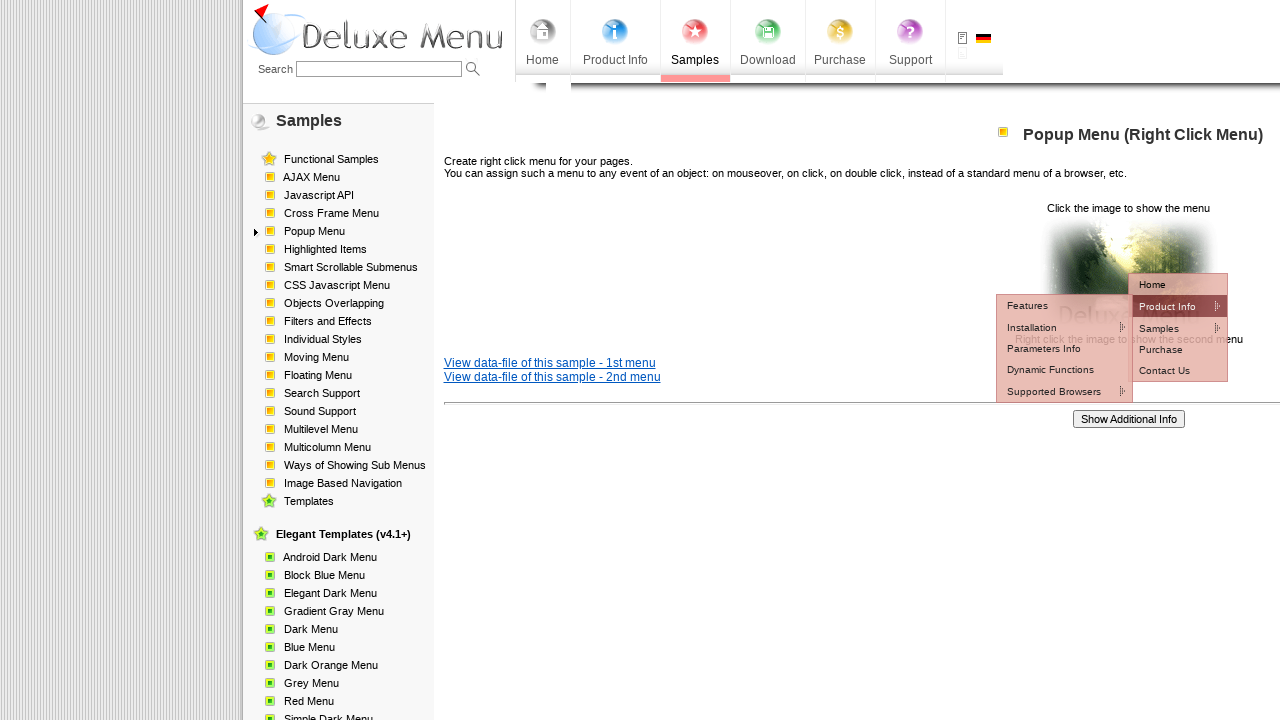